Tests iframe navigation by clicking on Nested Frames link, then switching to nested iframes (frame-top and frame-middle) to access content within them

Starting URL: https://the-internet.herokuapp.com/

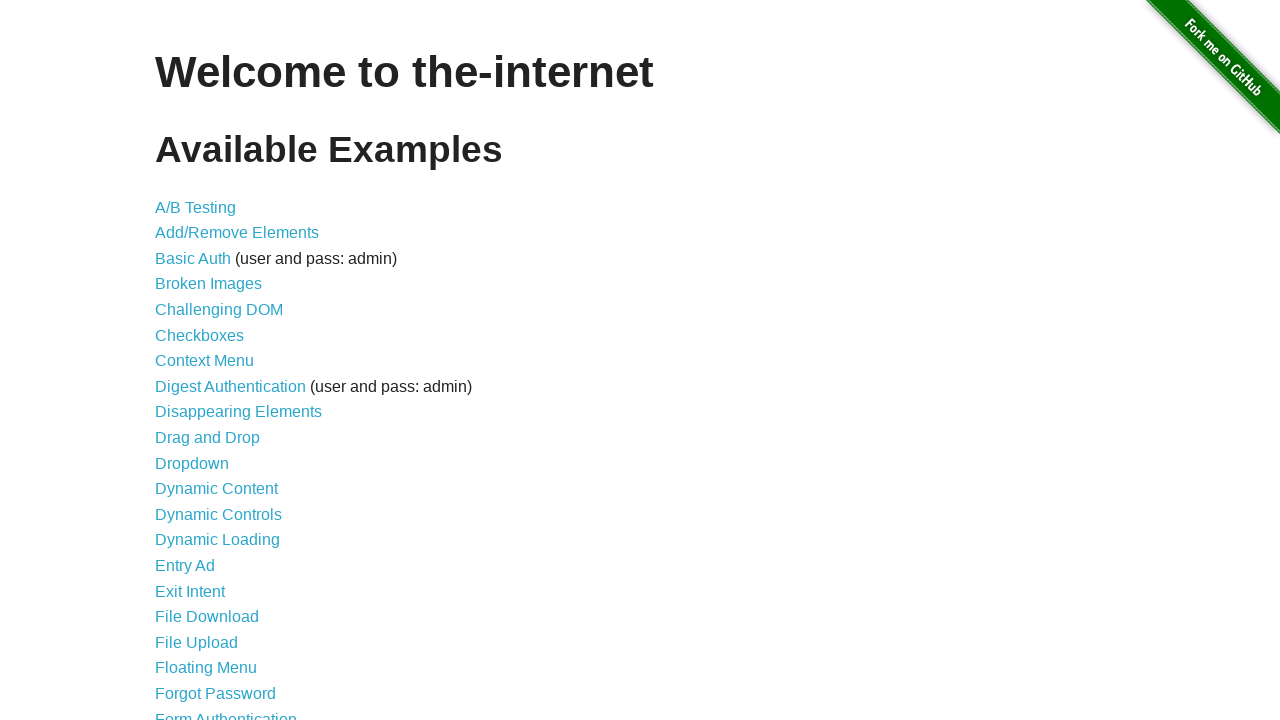

Clicked on Nested Frames link at (210, 395) on text=Nested Frames
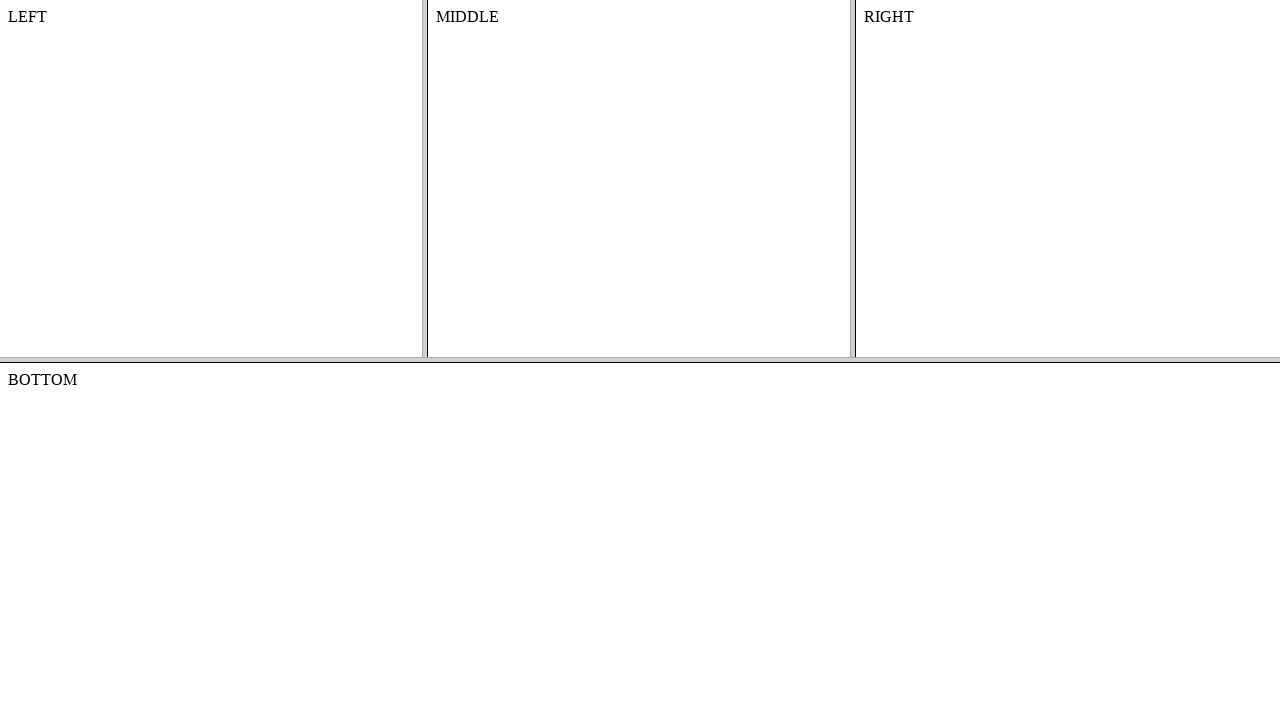

Located frame-top iframe
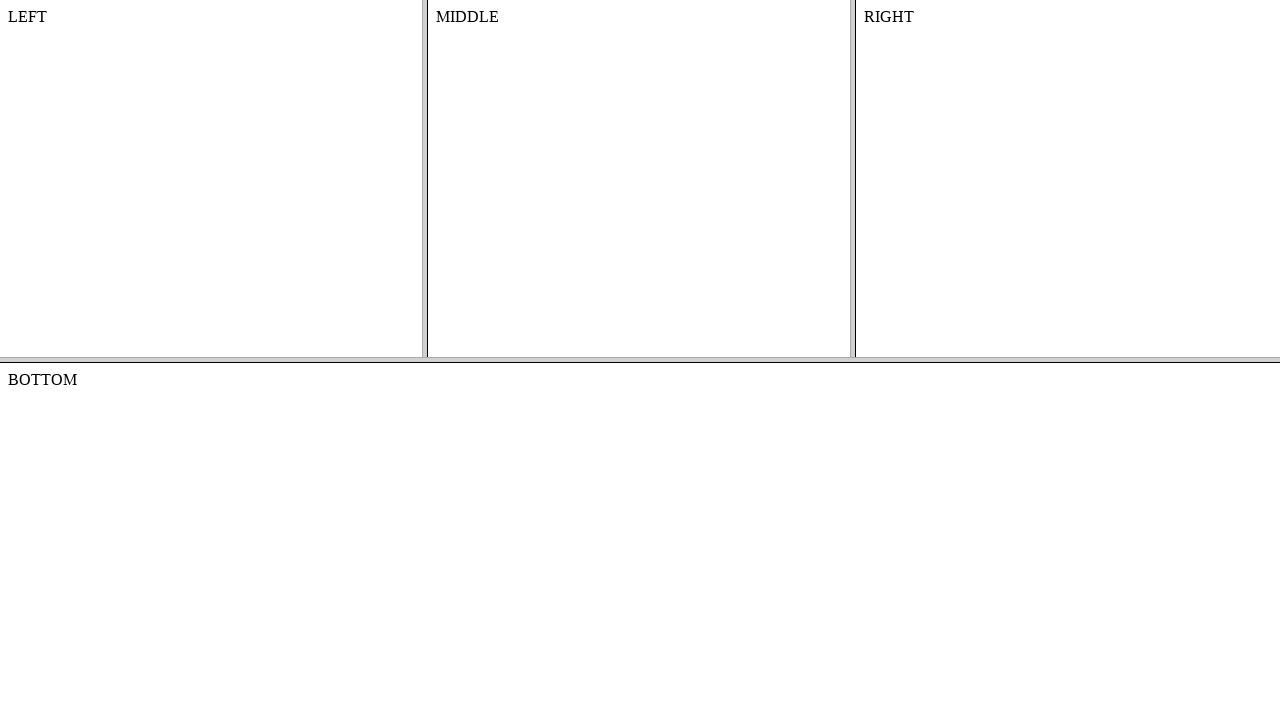

Located frame-middle iframe within frame-top
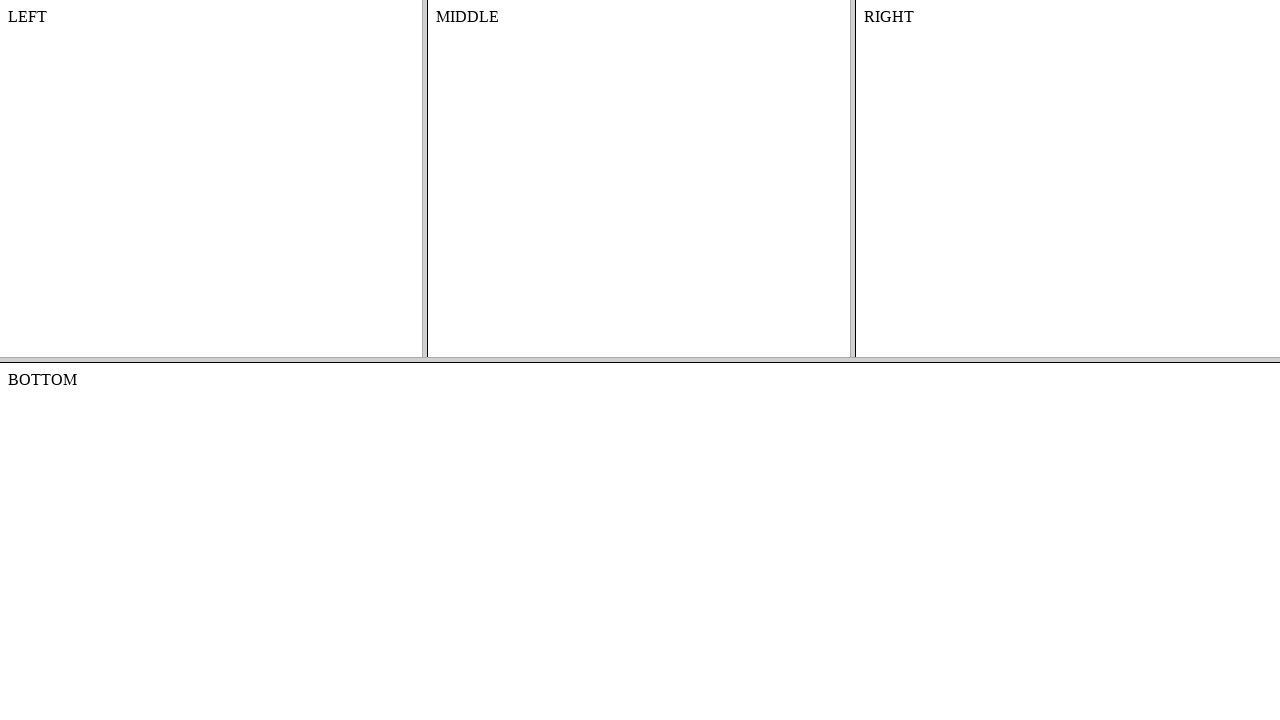

Content within nested iframe is accessible
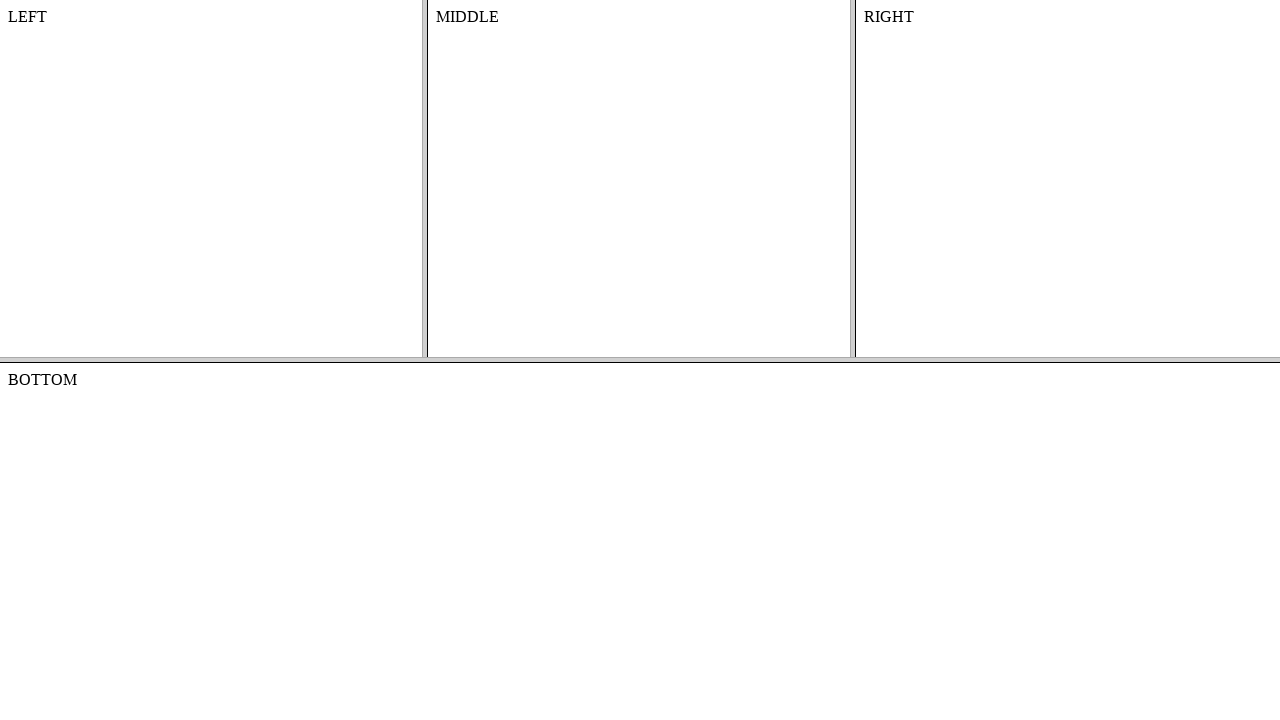

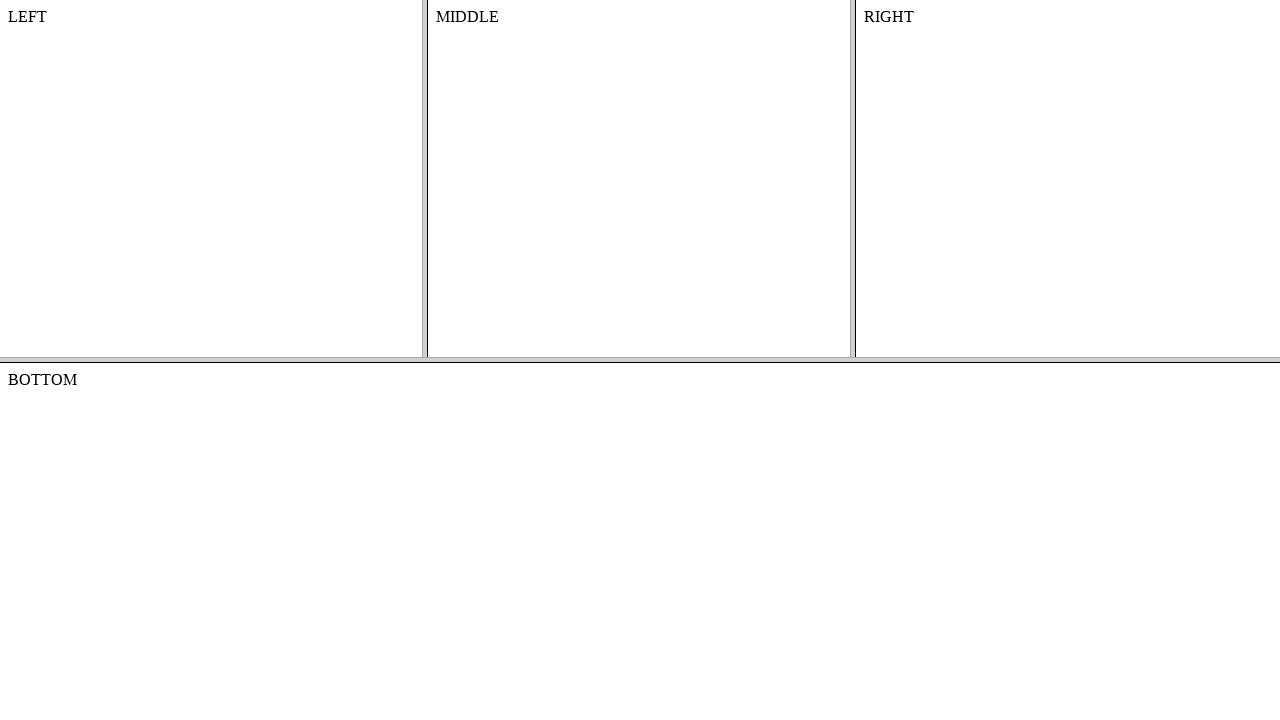